Tests basic browser navigation on Trello homepage by performing back, forward, and refresh operations after maximizing the window.

Starting URL: https://trello.com/

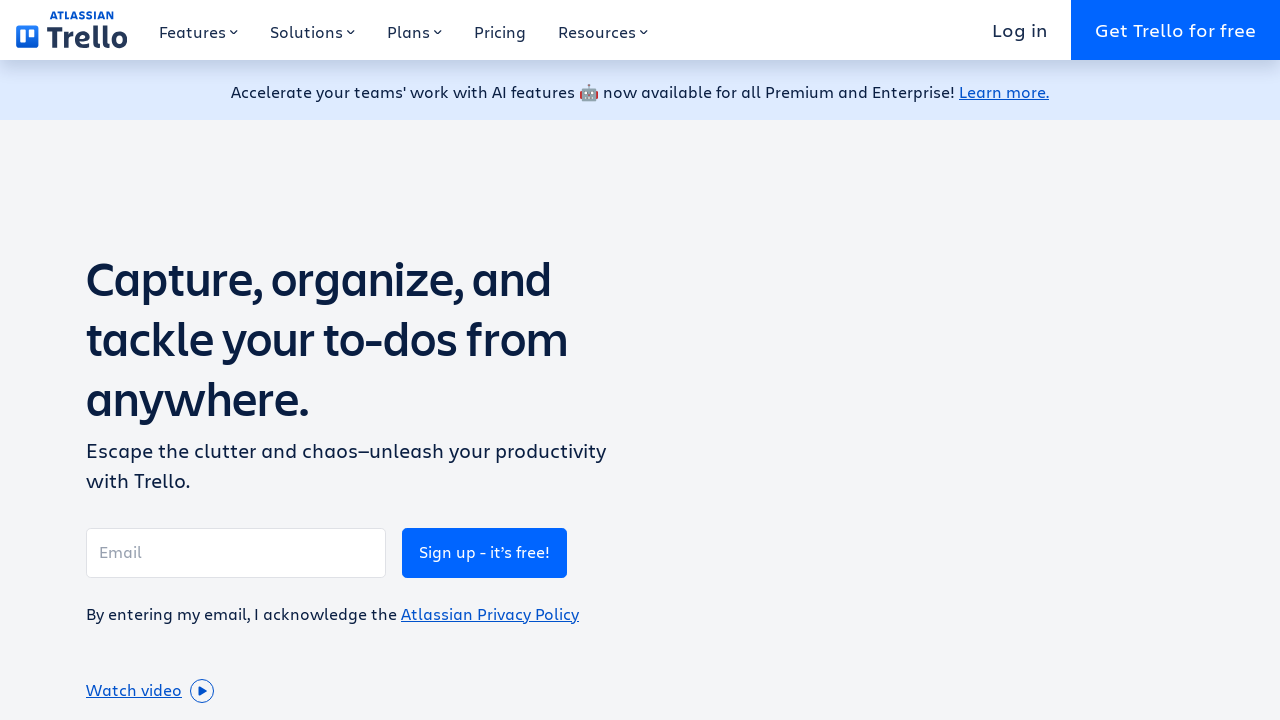

Navigated back in browser history
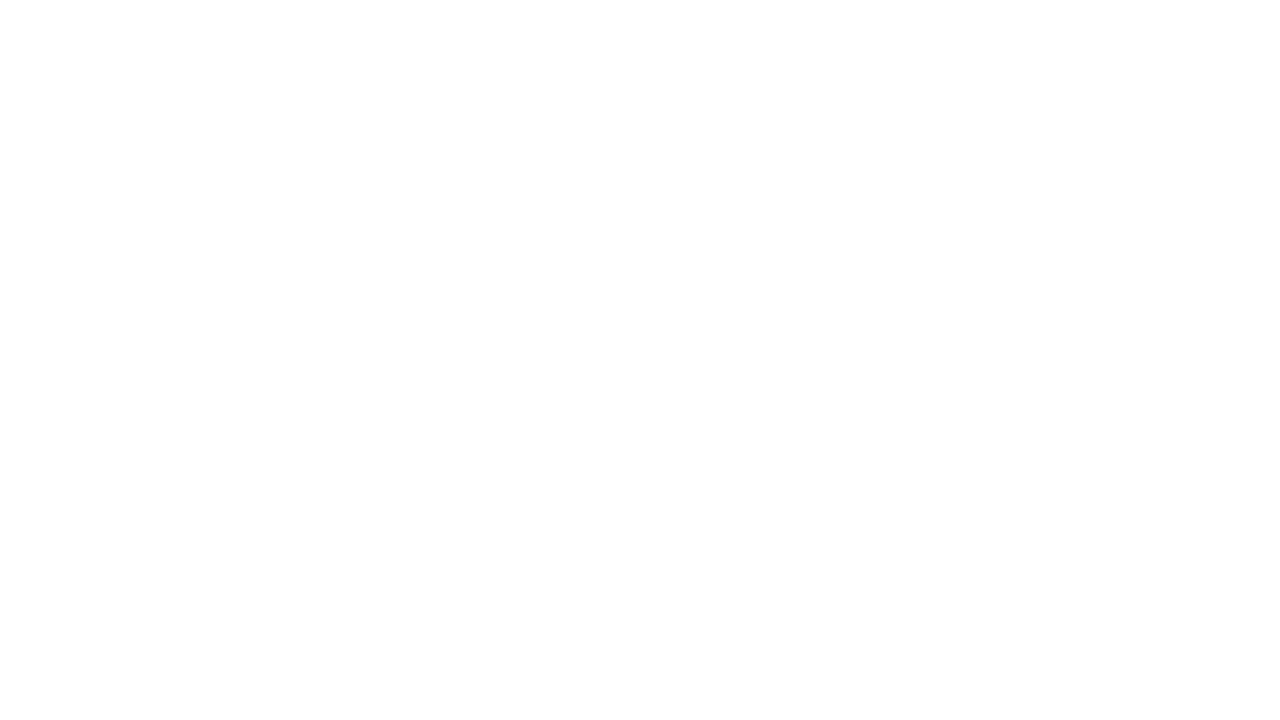

Navigated forward in browser history
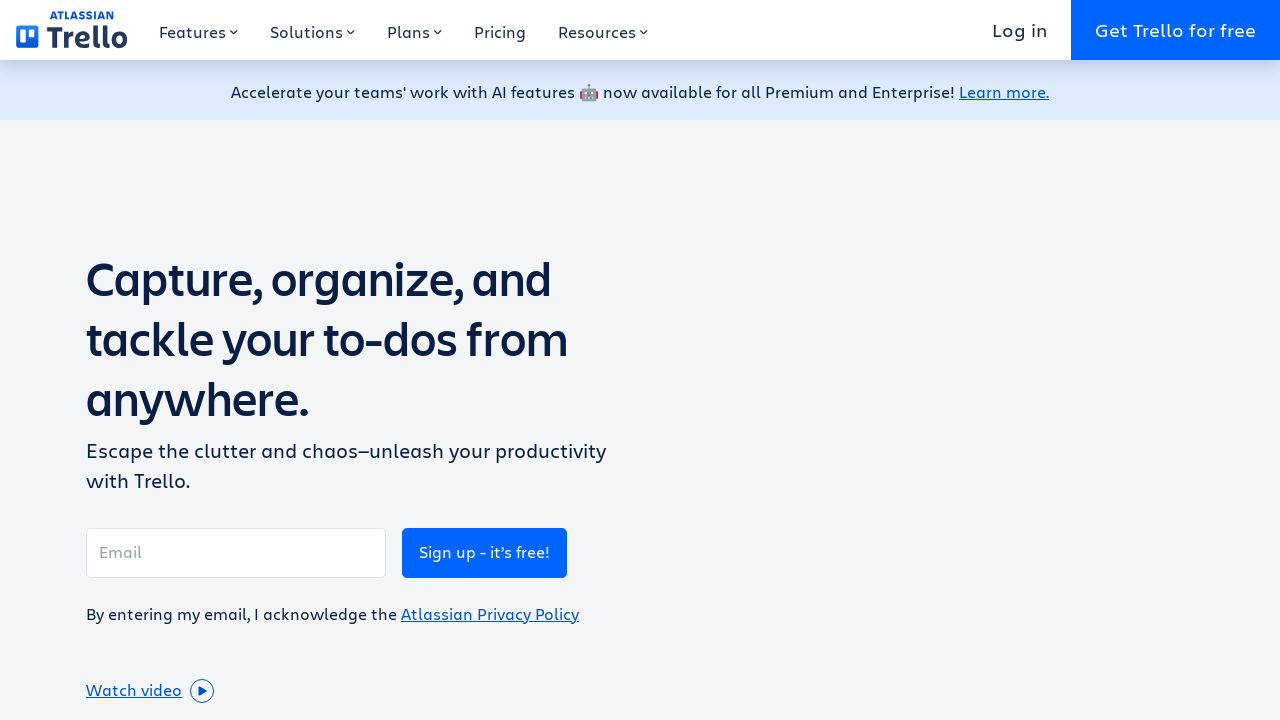

Refreshed the page
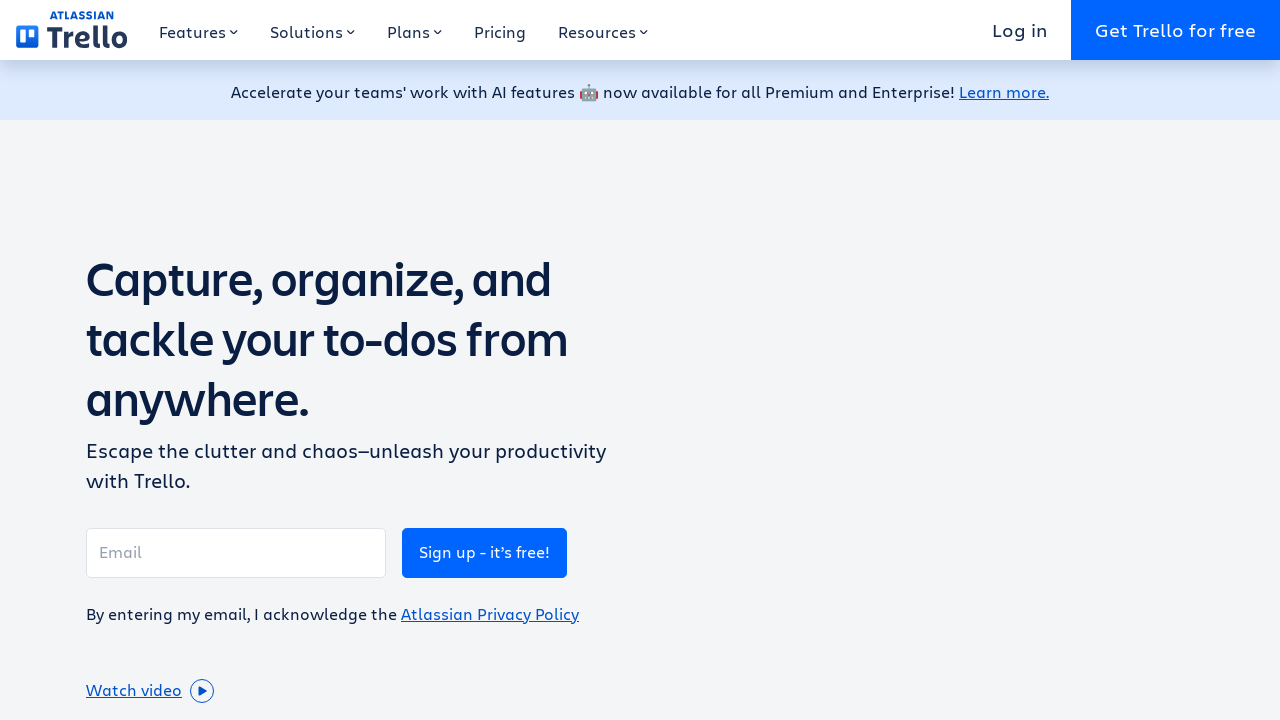

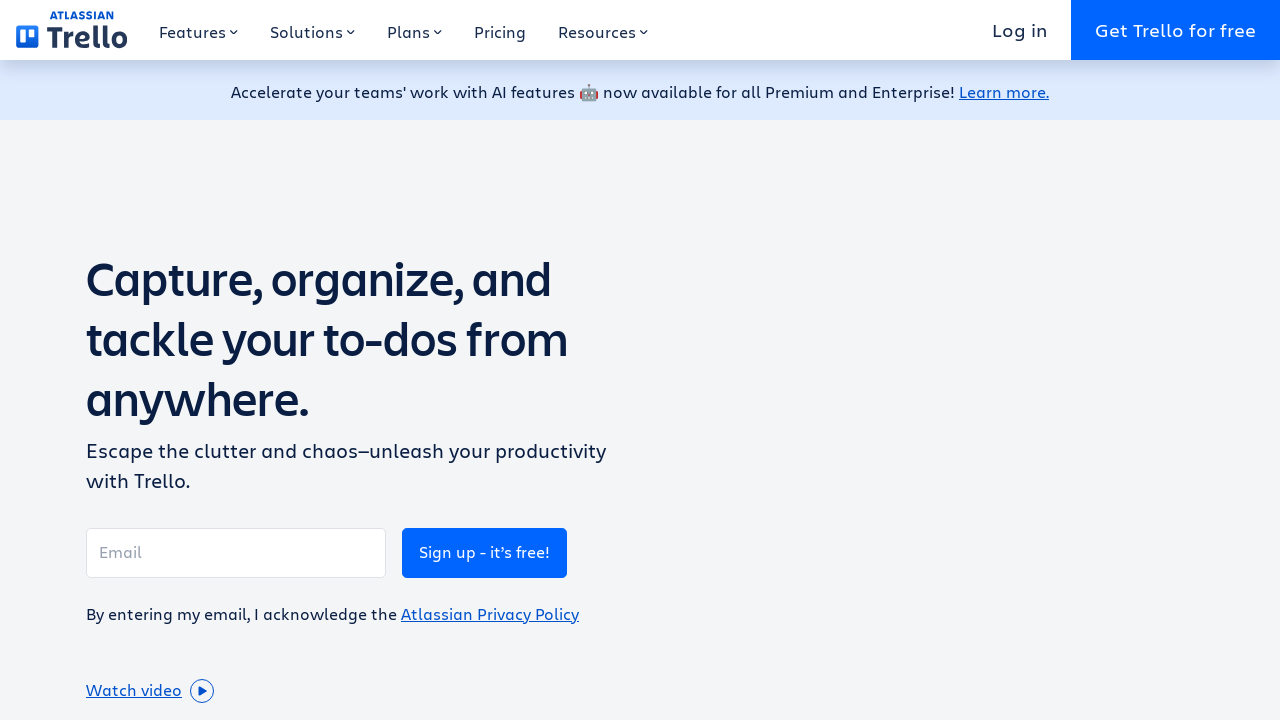